Tests mouse click-and-hold, move, and release actions separately to perform a drag and drop operation

Starting URL: https://crossbrowsertesting.github.io/drag-and-drop

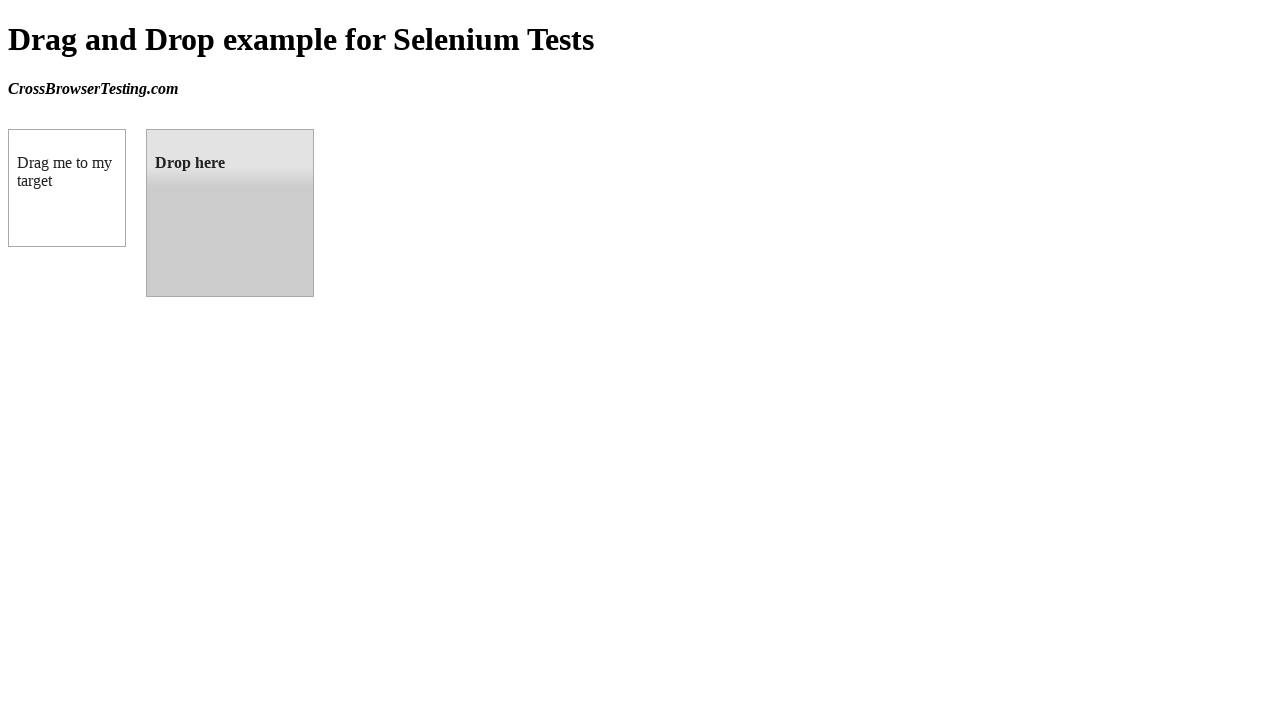

Waited for draggable element to be visible
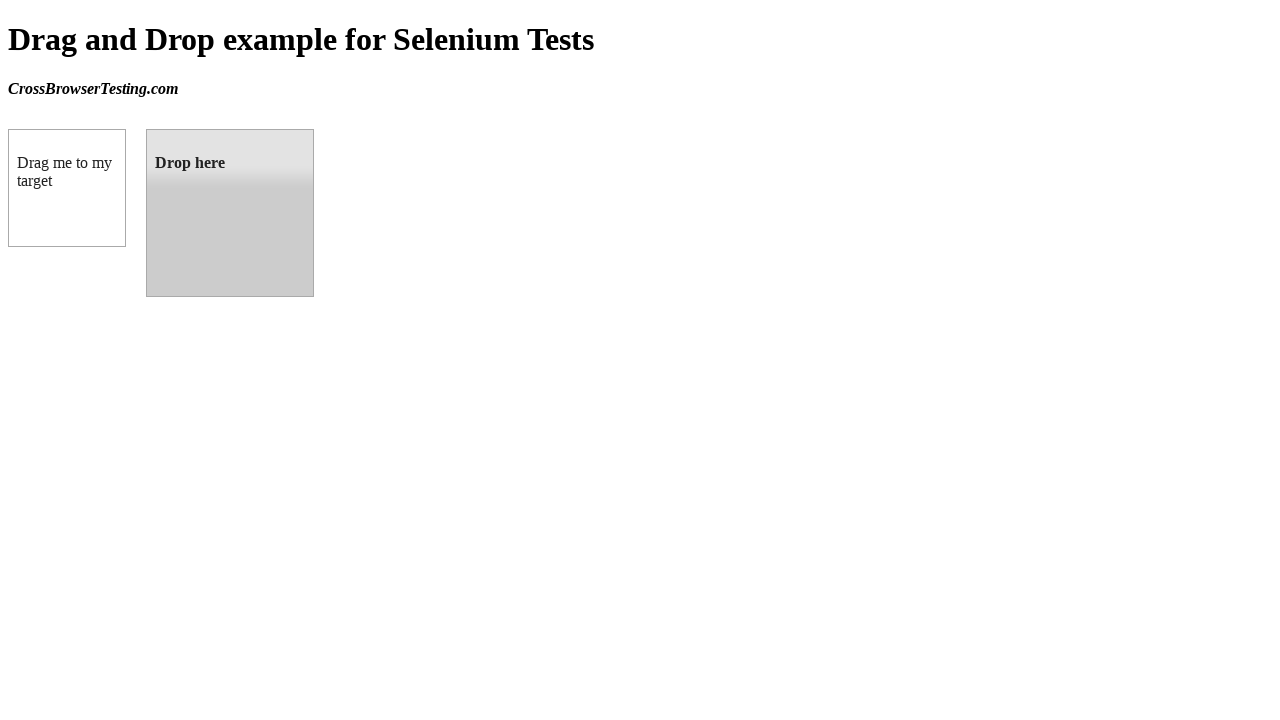

Waited for droppable element to be visible
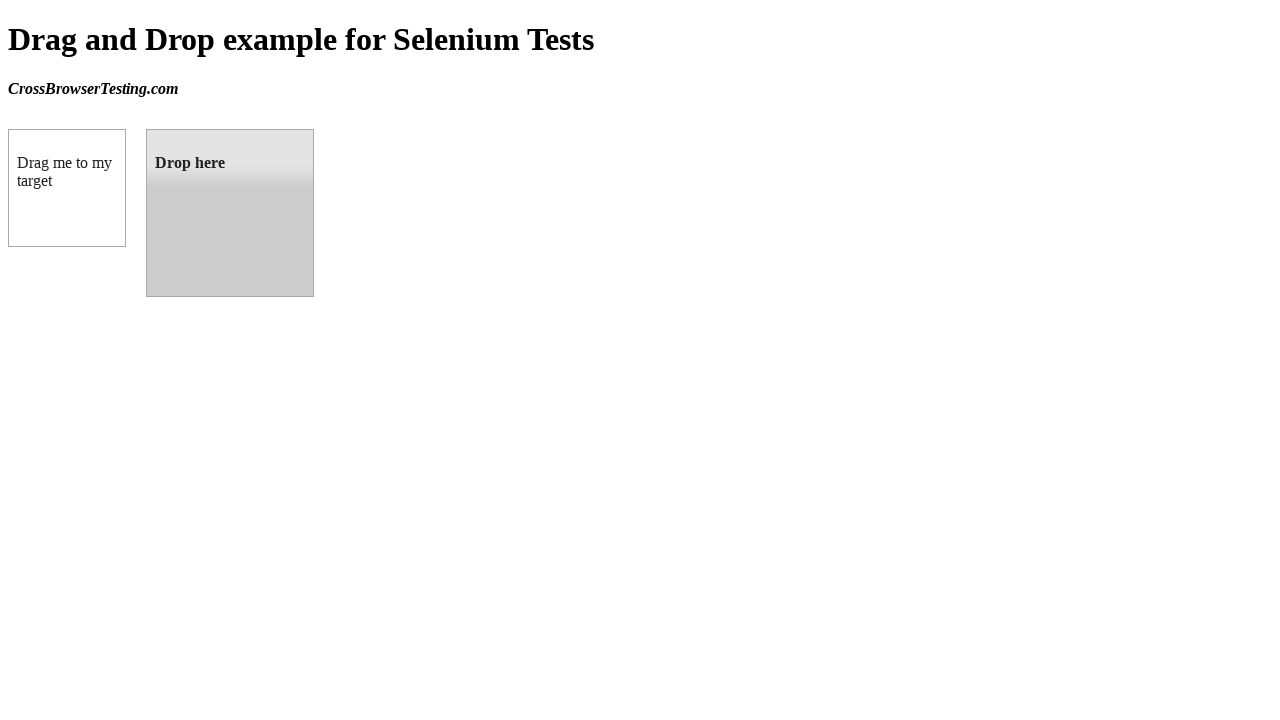

Retrieved bounding box of draggable element
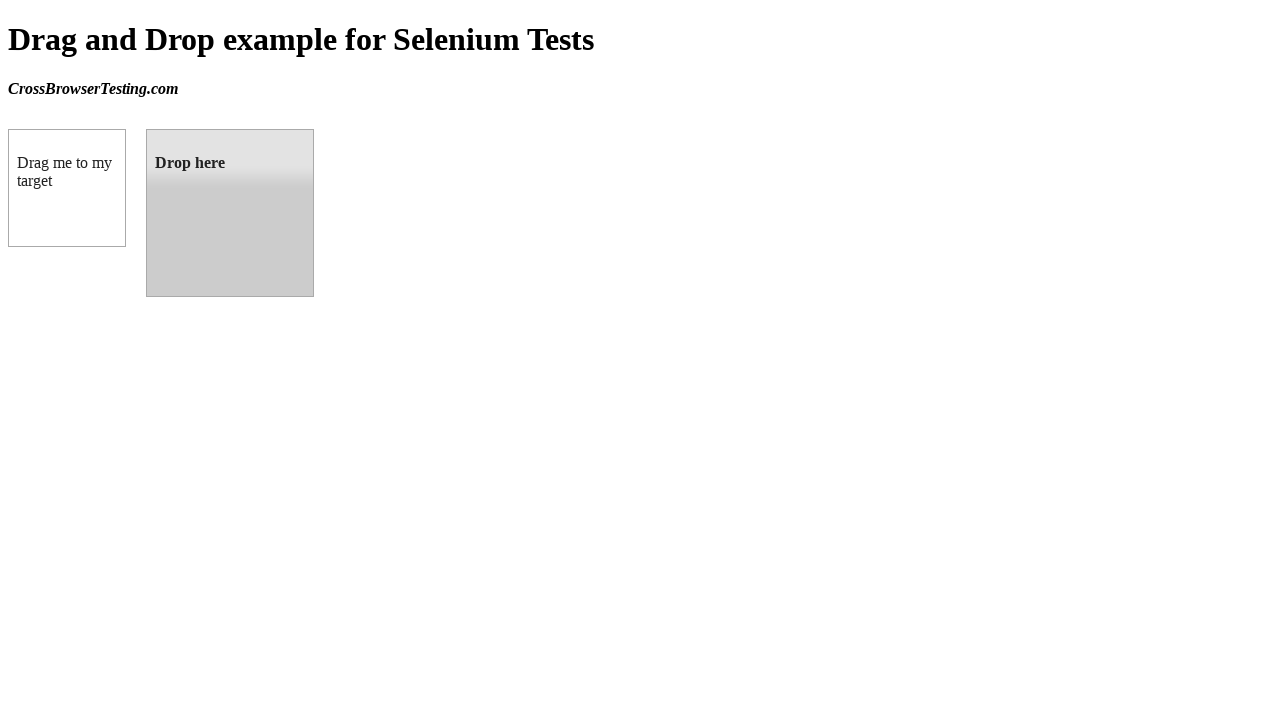

Retrieved bounding box of droppable element
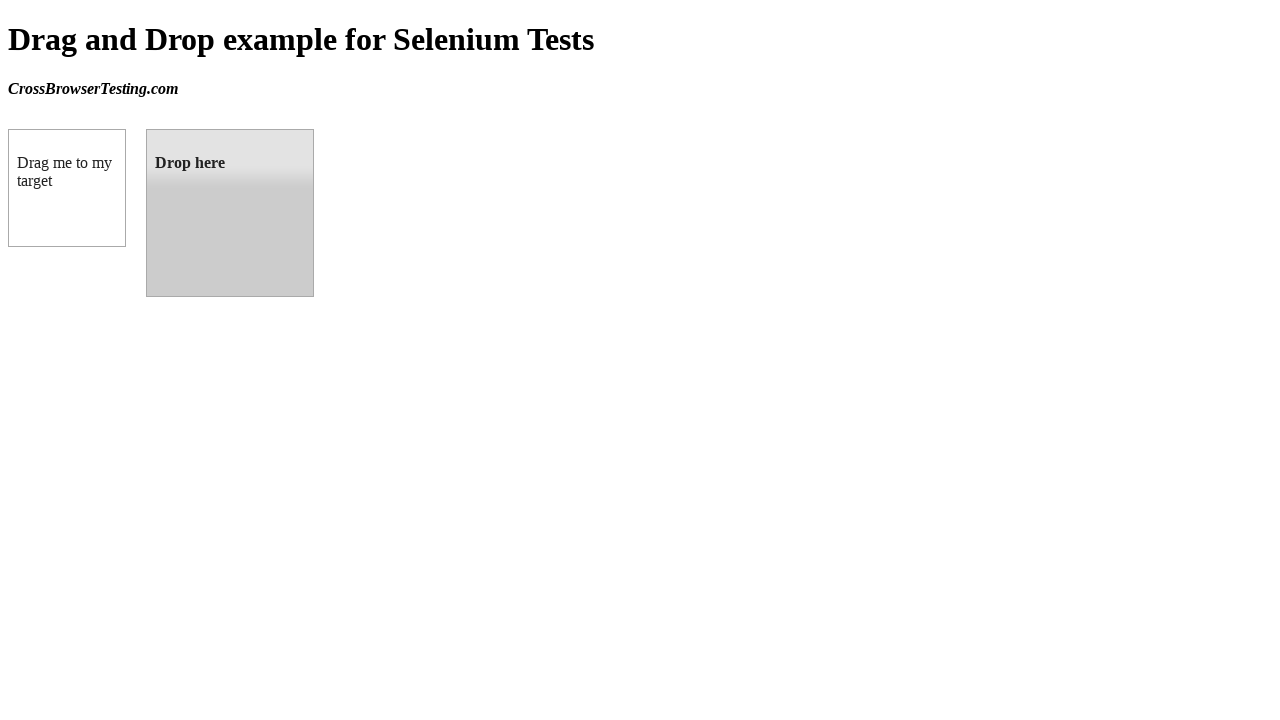

Moved mouse to center of draggable element at (67, 188)
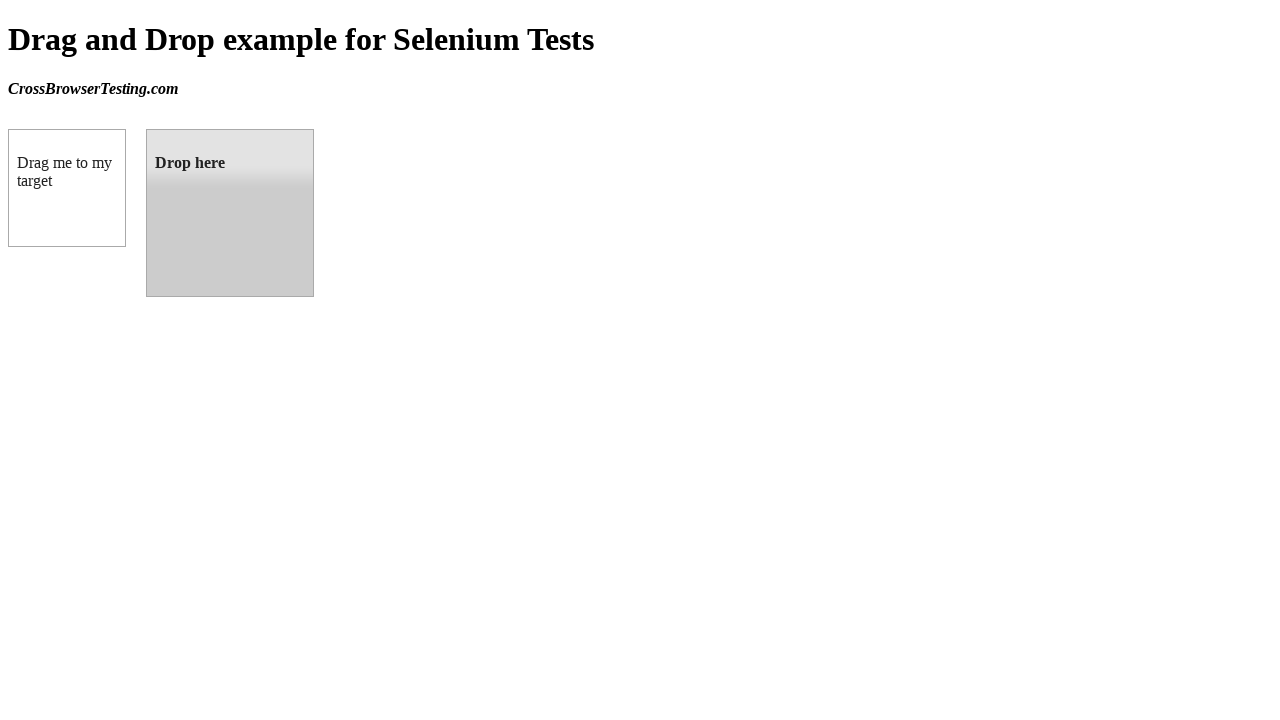

Pressed and held mouse button on draggable element at (67, 188)
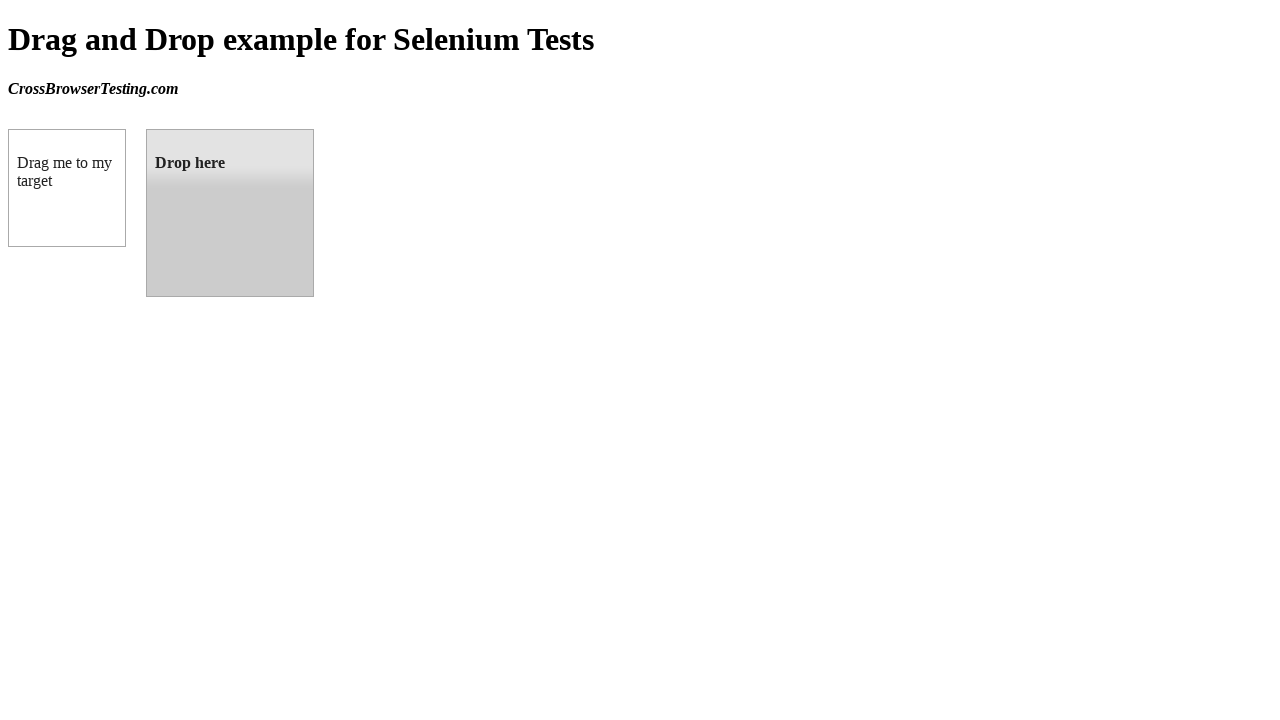

Moved mouse to center of droppable element while holding button at (230, 213)
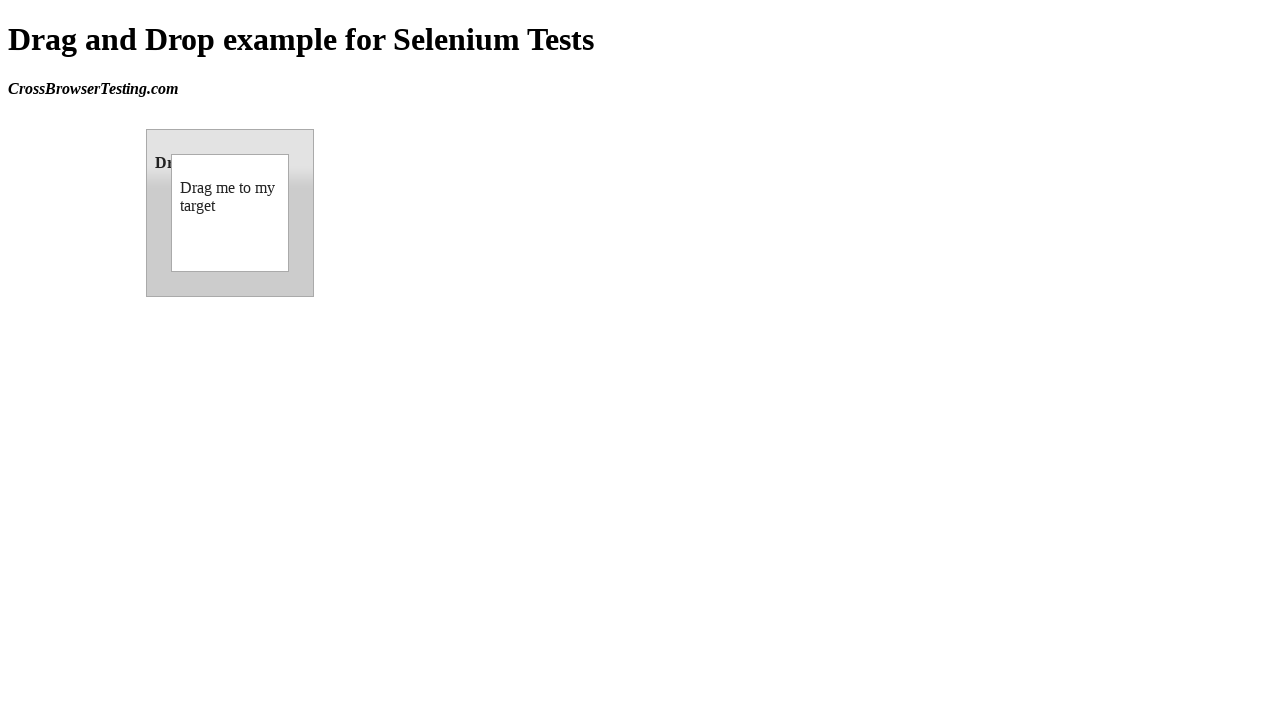

Released mouse button to complete drag and drop operation at (230, 213)
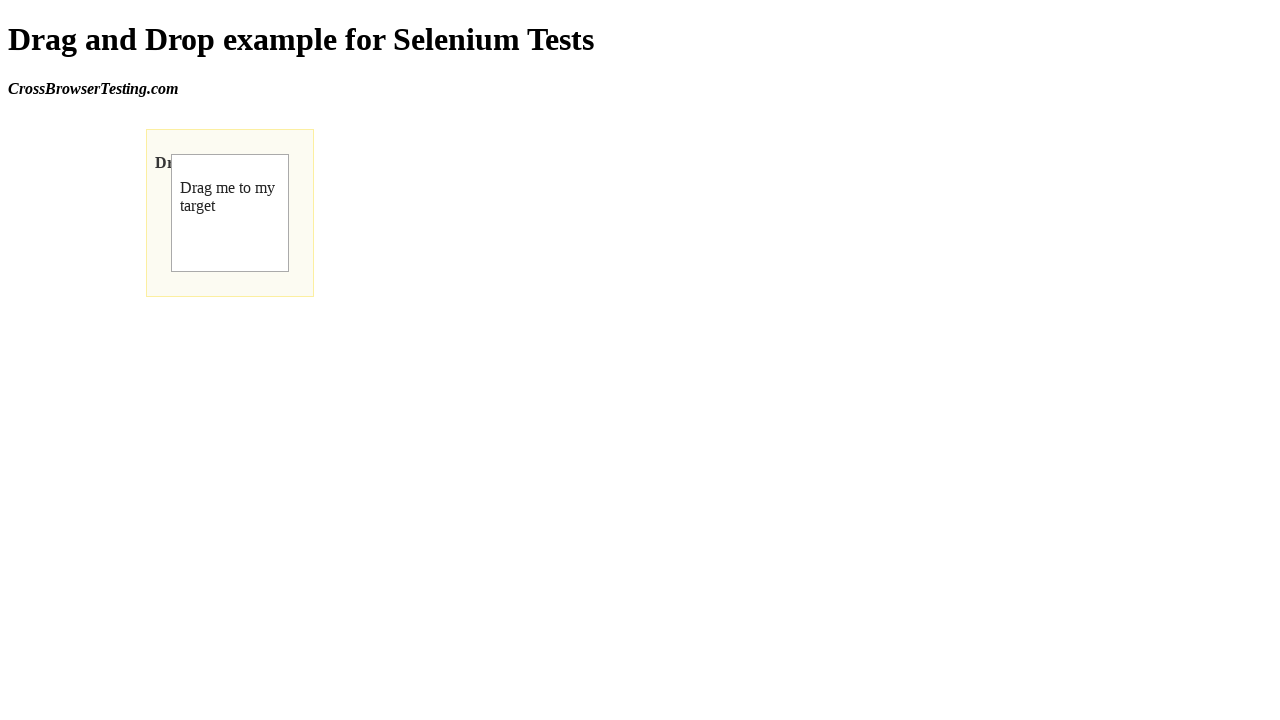

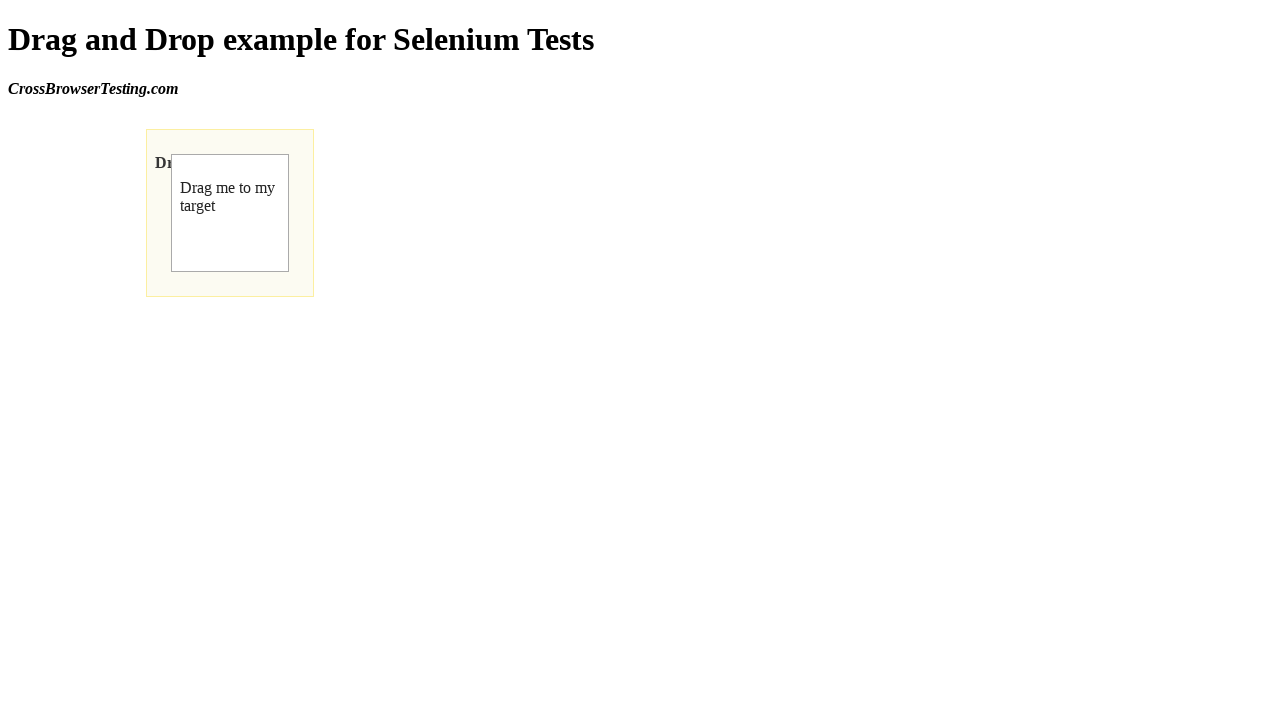